Sets a fake geolocation (Mountain View coordinates), clicks the "Where am I?" button, and verifies the displayed latitude and longitude values

Starting URL: https://the-internet.herokuapp.com/geolocation

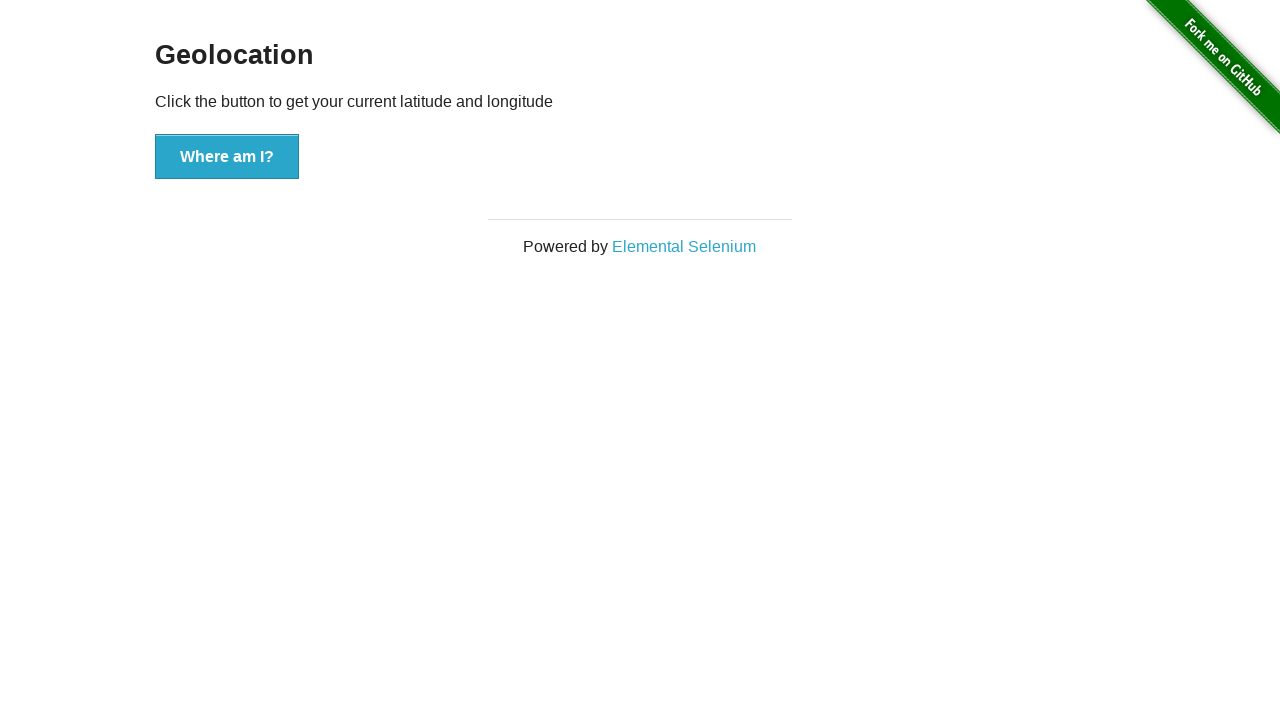

Set fake geolocation to Mountain View (37.386052, -122.083851)
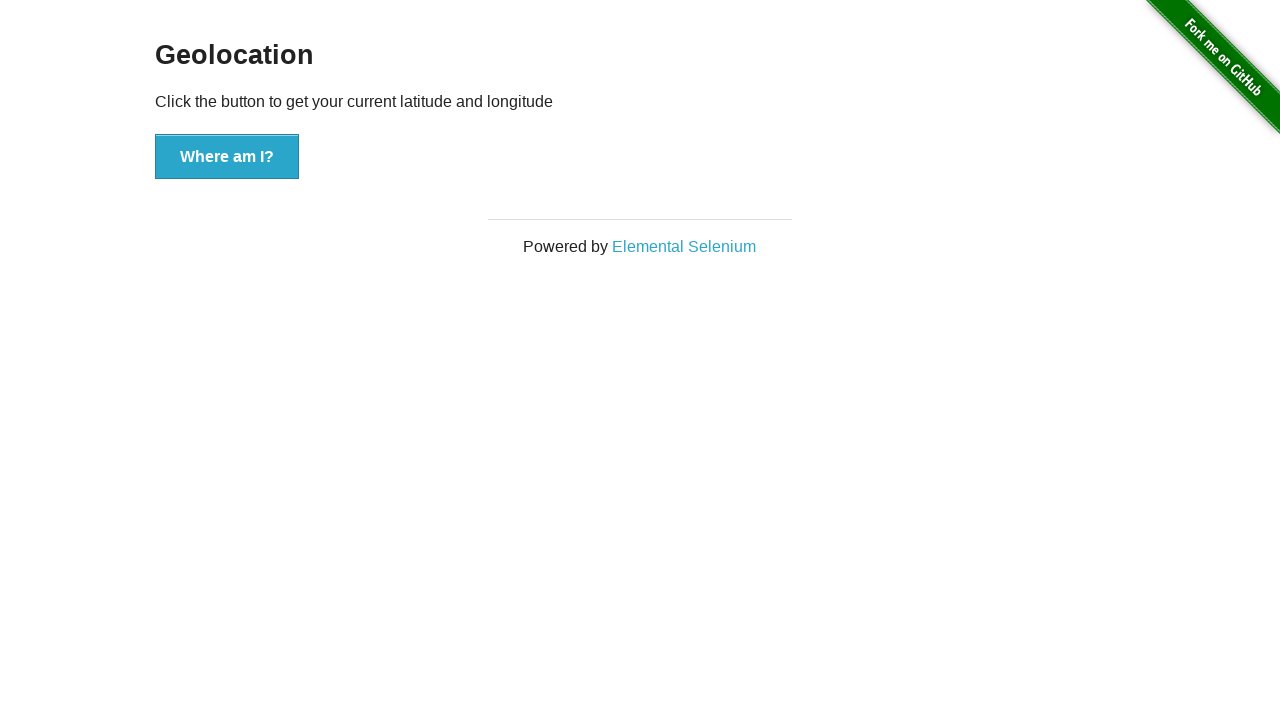

Granted geolocation permission
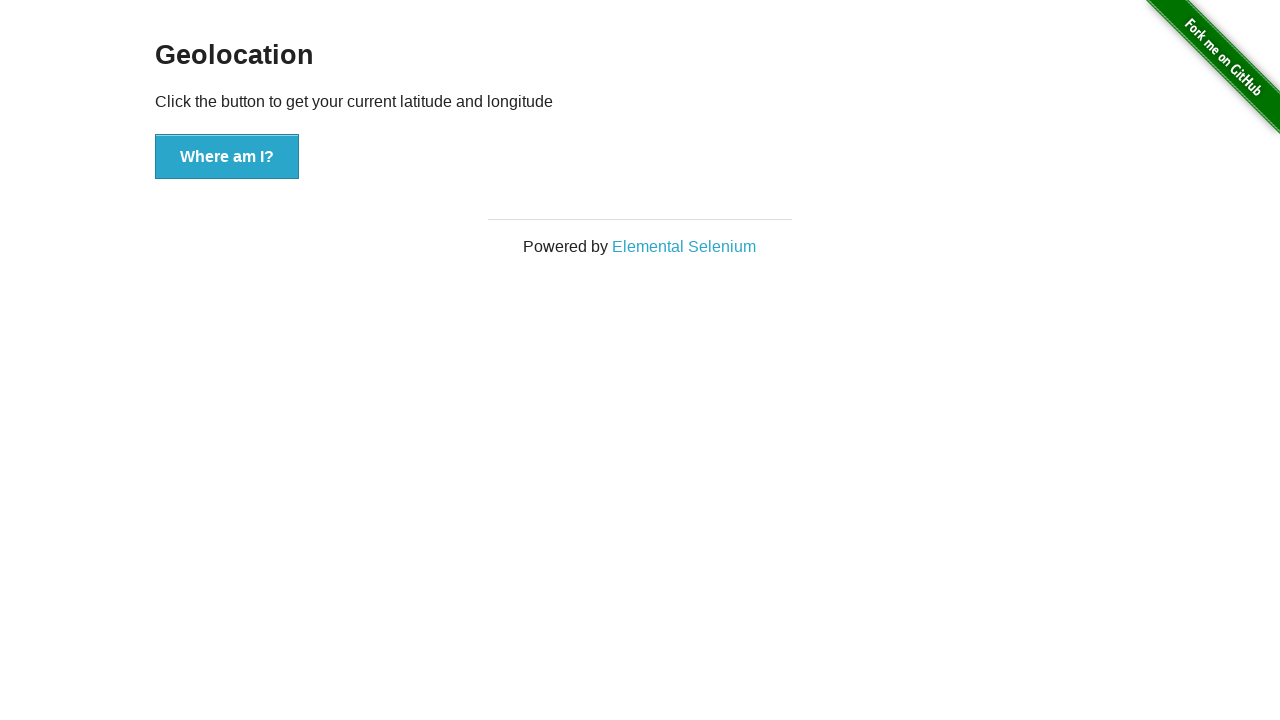

Clicked 'Where am I?' button at (227, 157) on xpath=//button[.='Where am I?']
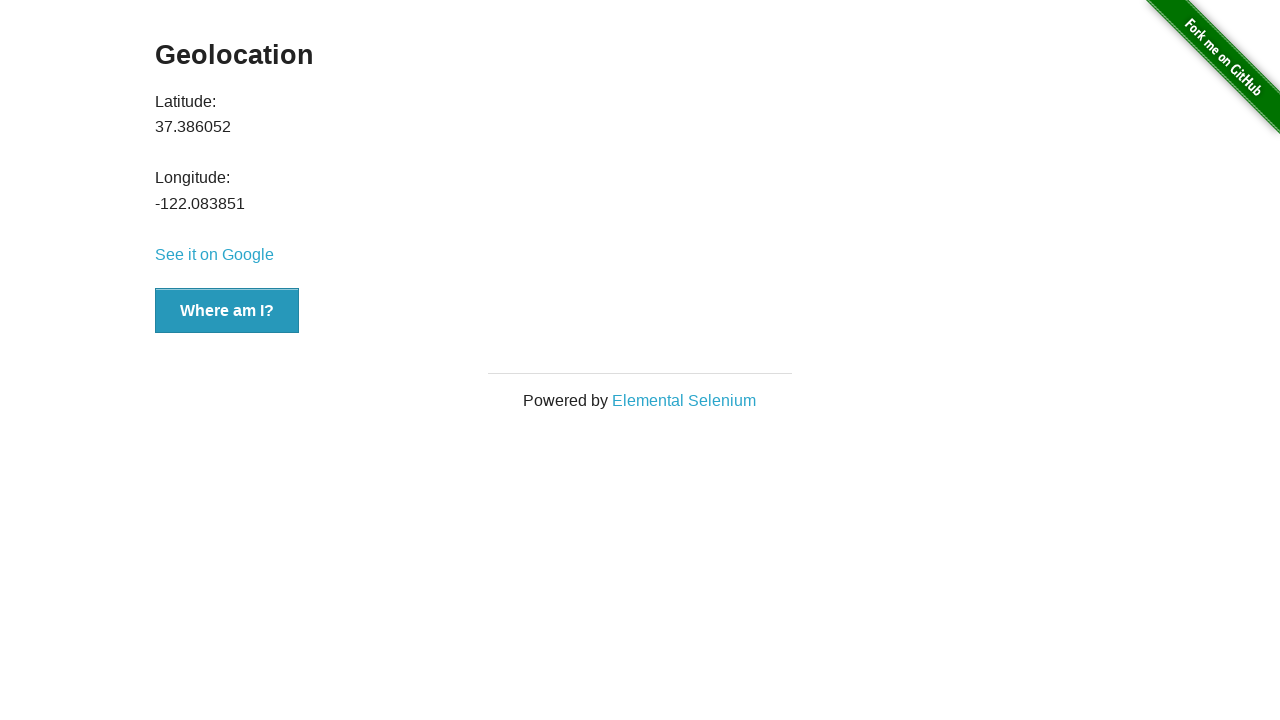

Latitude value element loaded
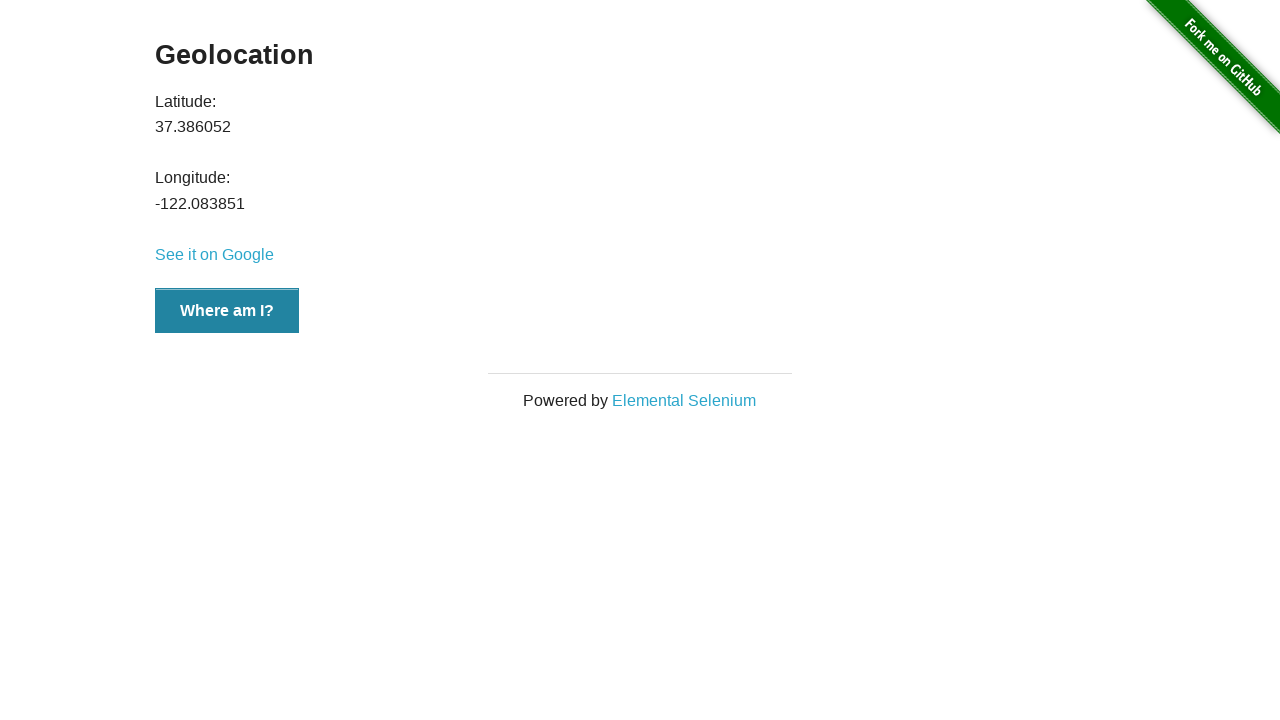

Verified latitude value is 37.386052
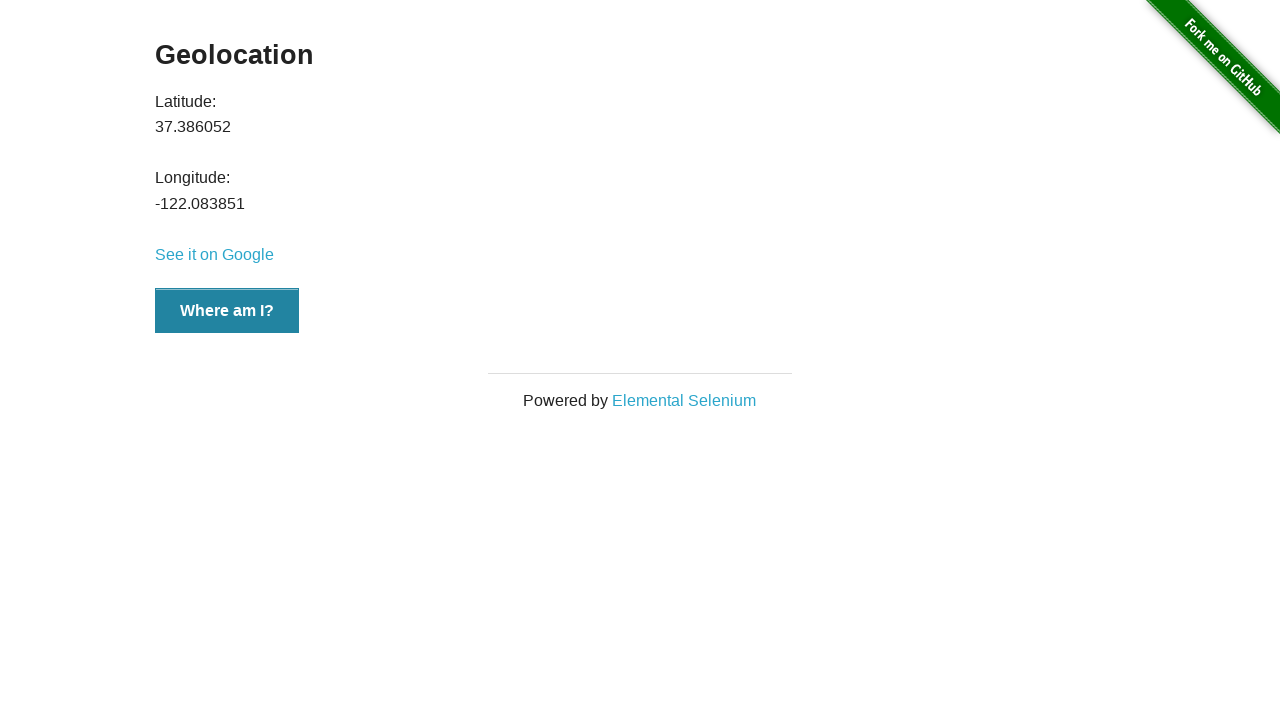

Verified longitude value is -122.083851
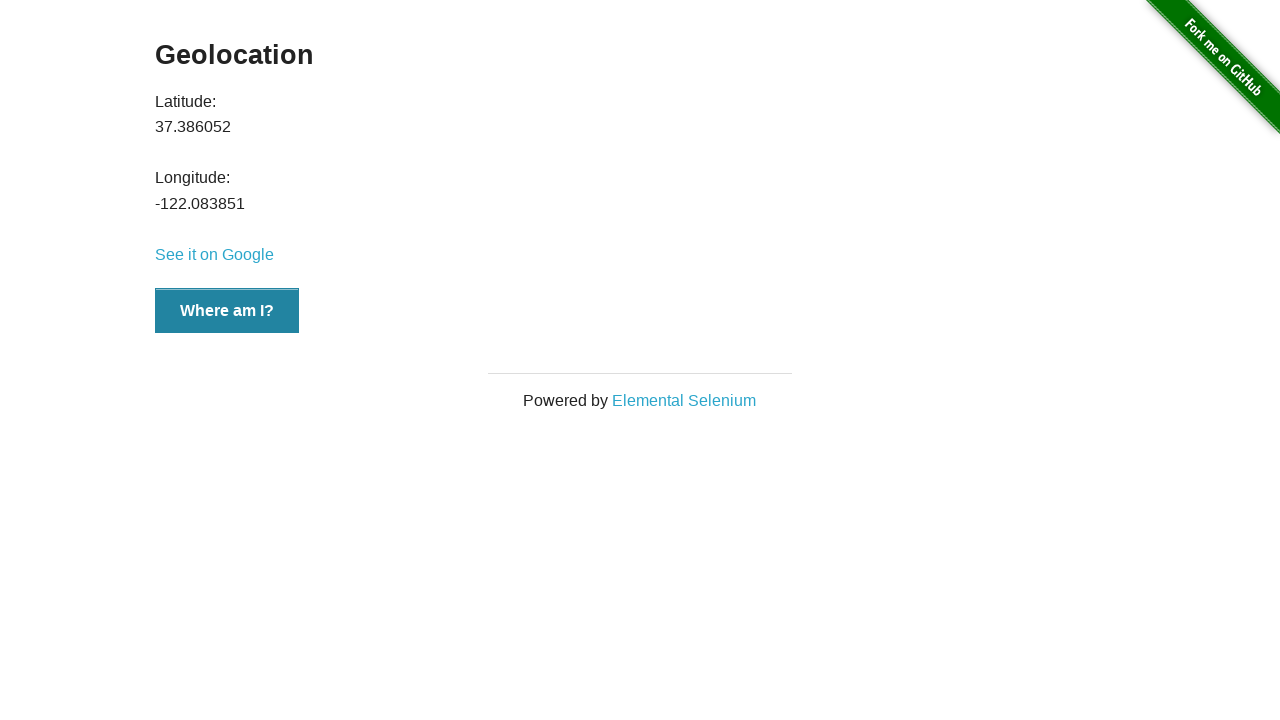

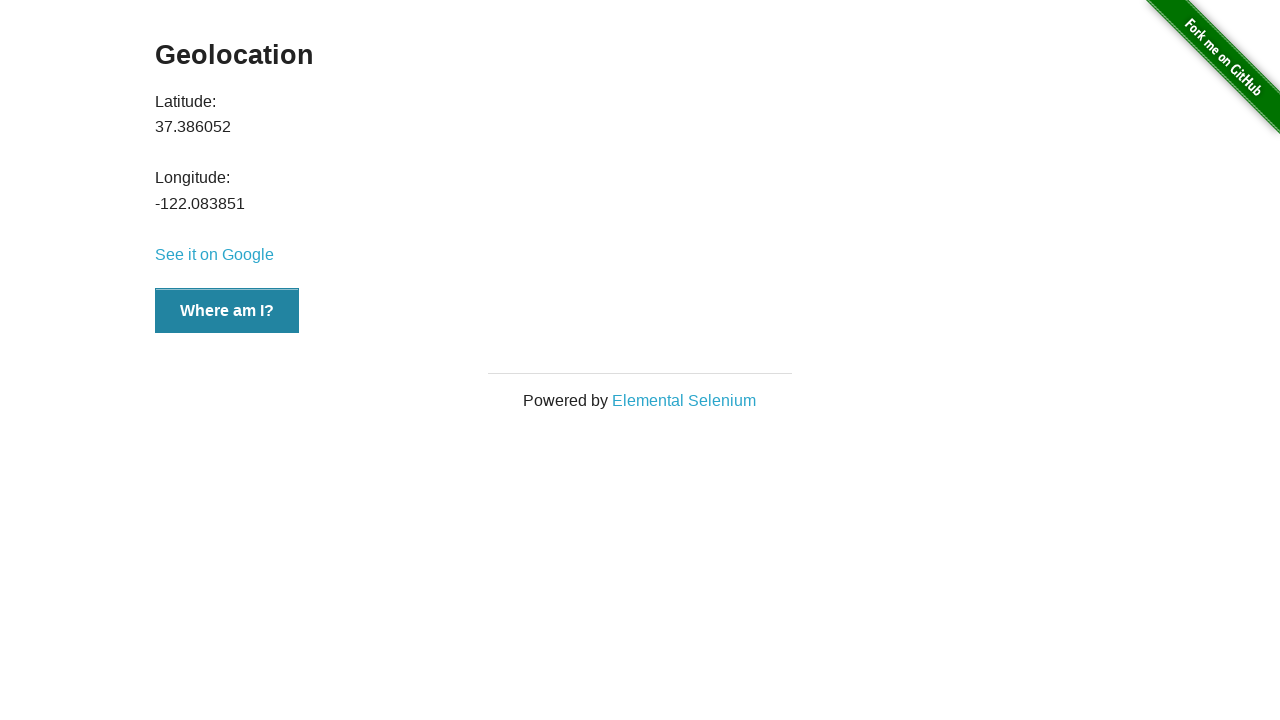